Navigates to Flipkart homepage and waits for the page to load

Starting URL: https://www.flipkart.com/

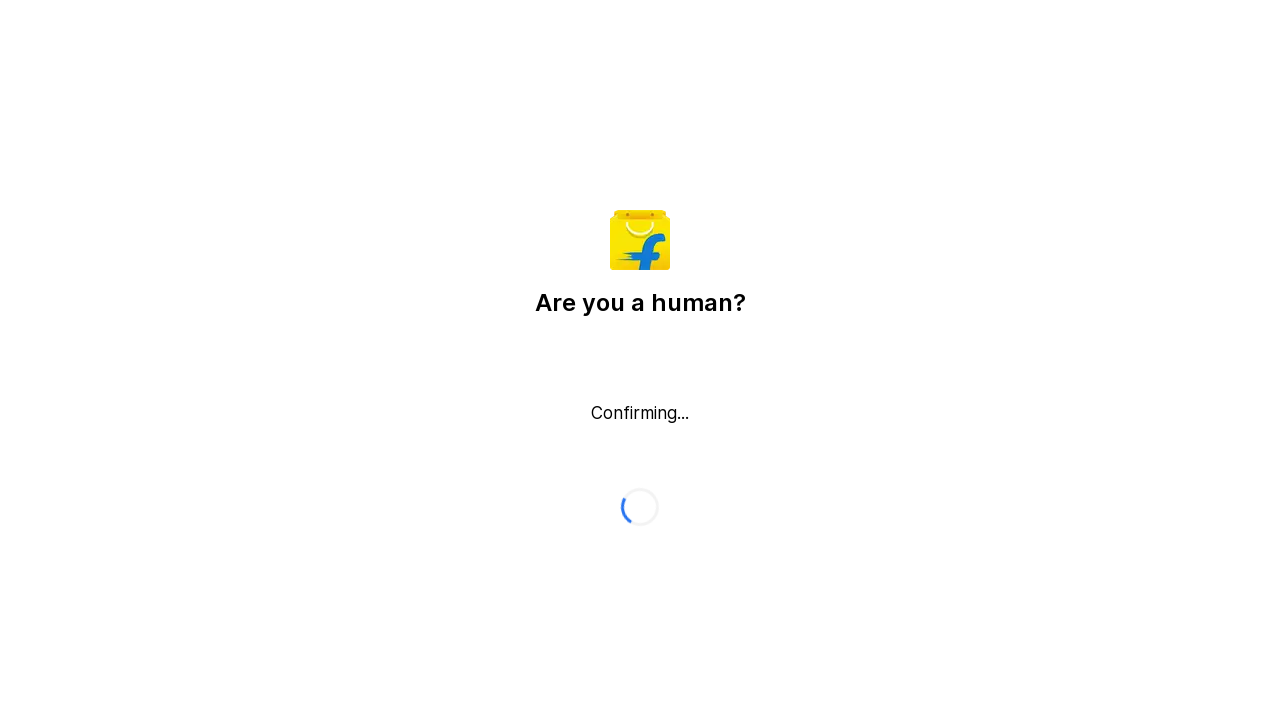

Waited for page DOM to be fully loaded
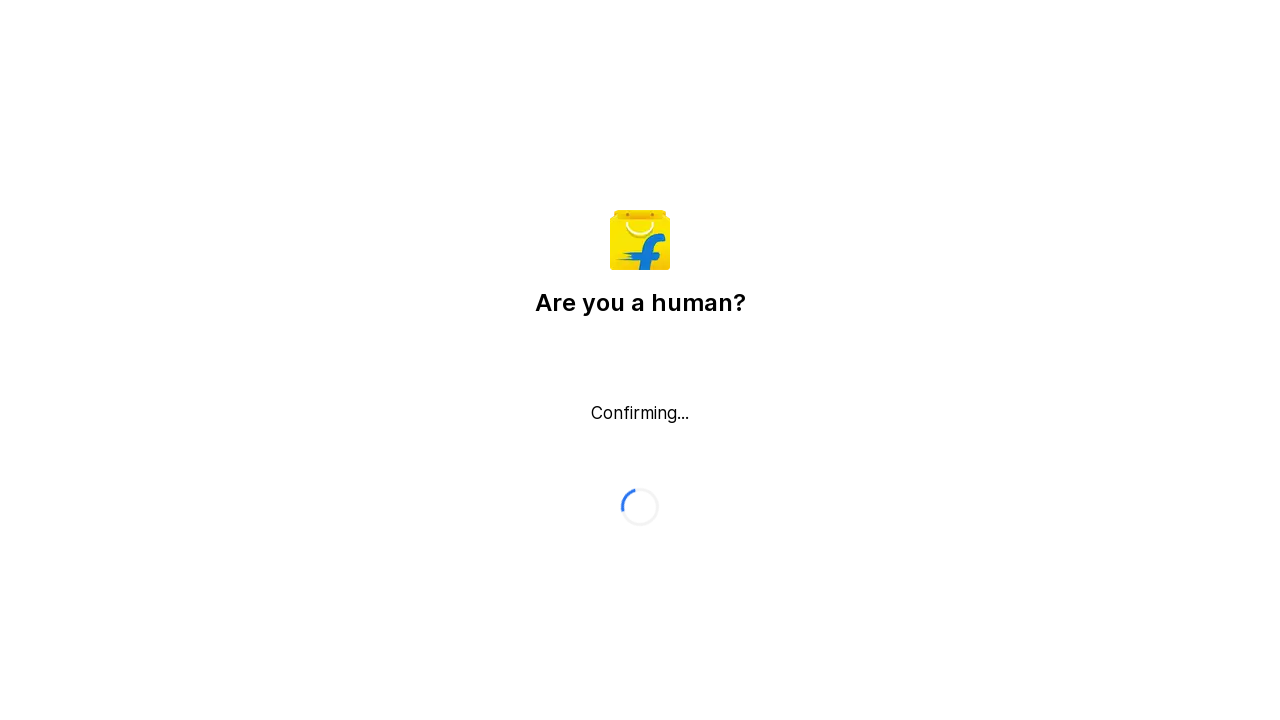

Verified Flipkart homepage loaded by confirming body element exists
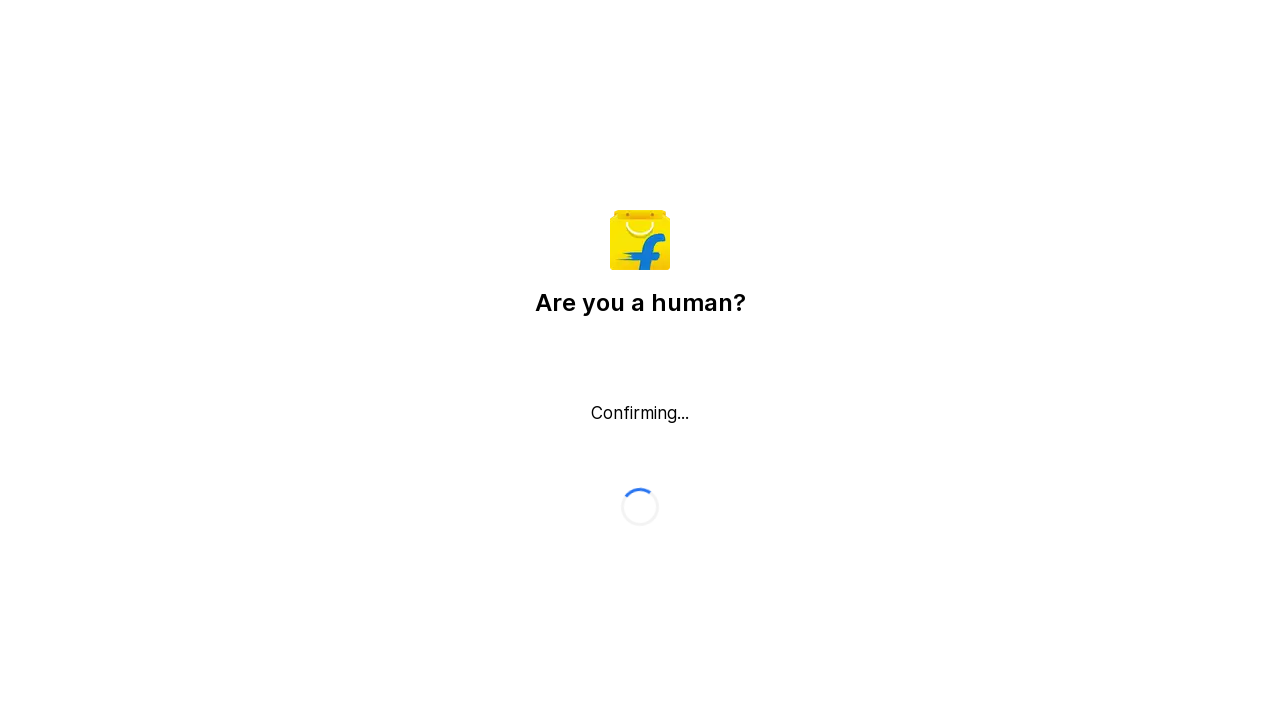

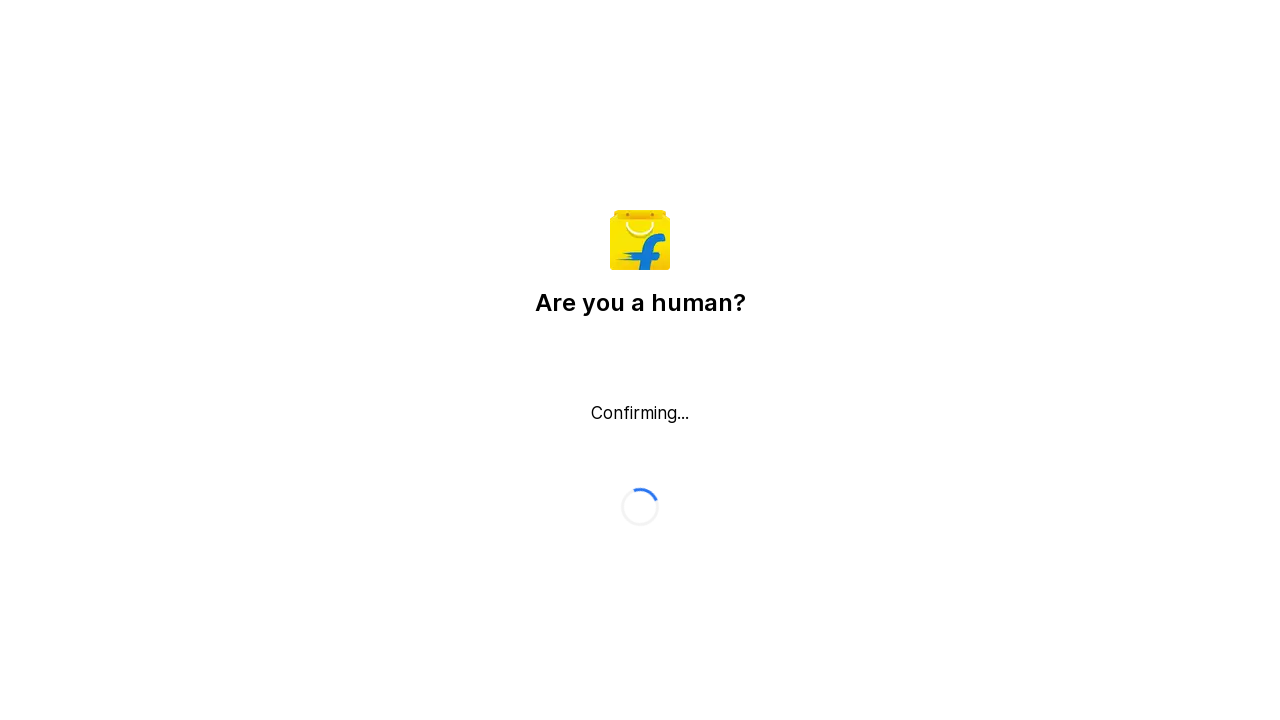